Tests browser tab handling by clicking a link that opens a new tab, then switching to and verifying the new tab is accessible.

Starting URL: https://rahulshettyacademy.com/AutomationPractice/

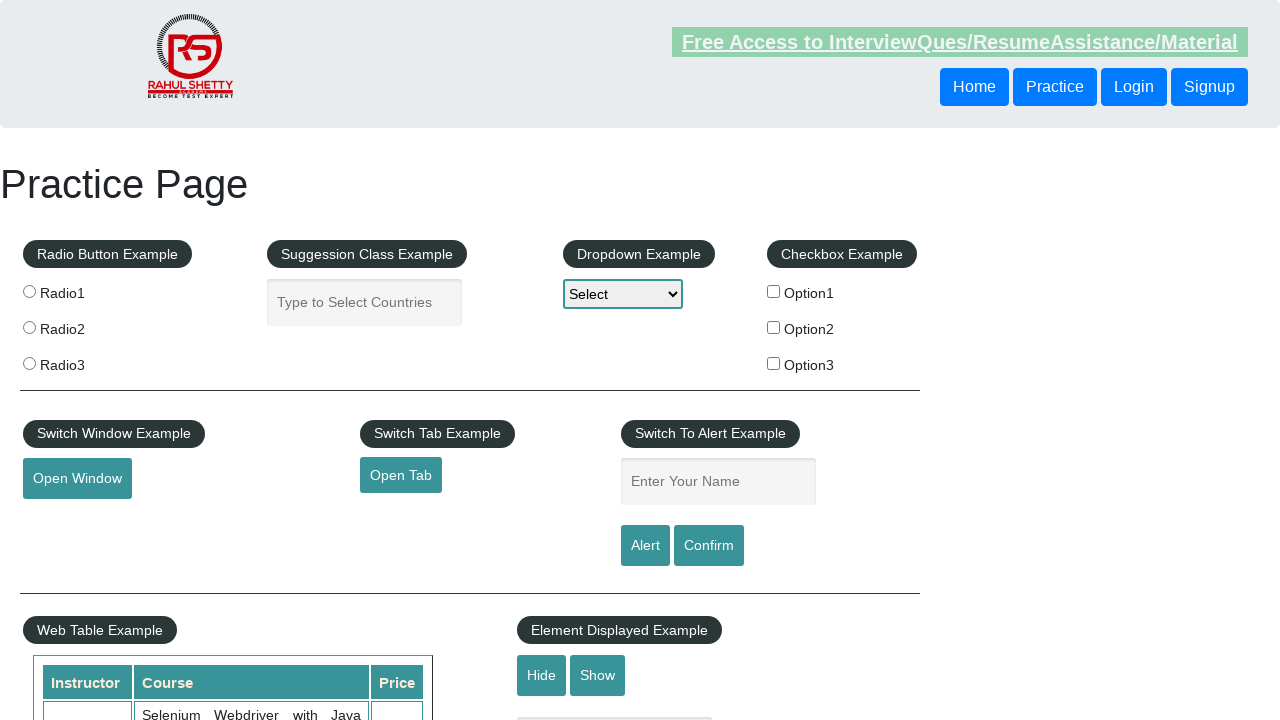

Clicked 'Open Tab' link to open new tab at (401, 475) on a#opentab
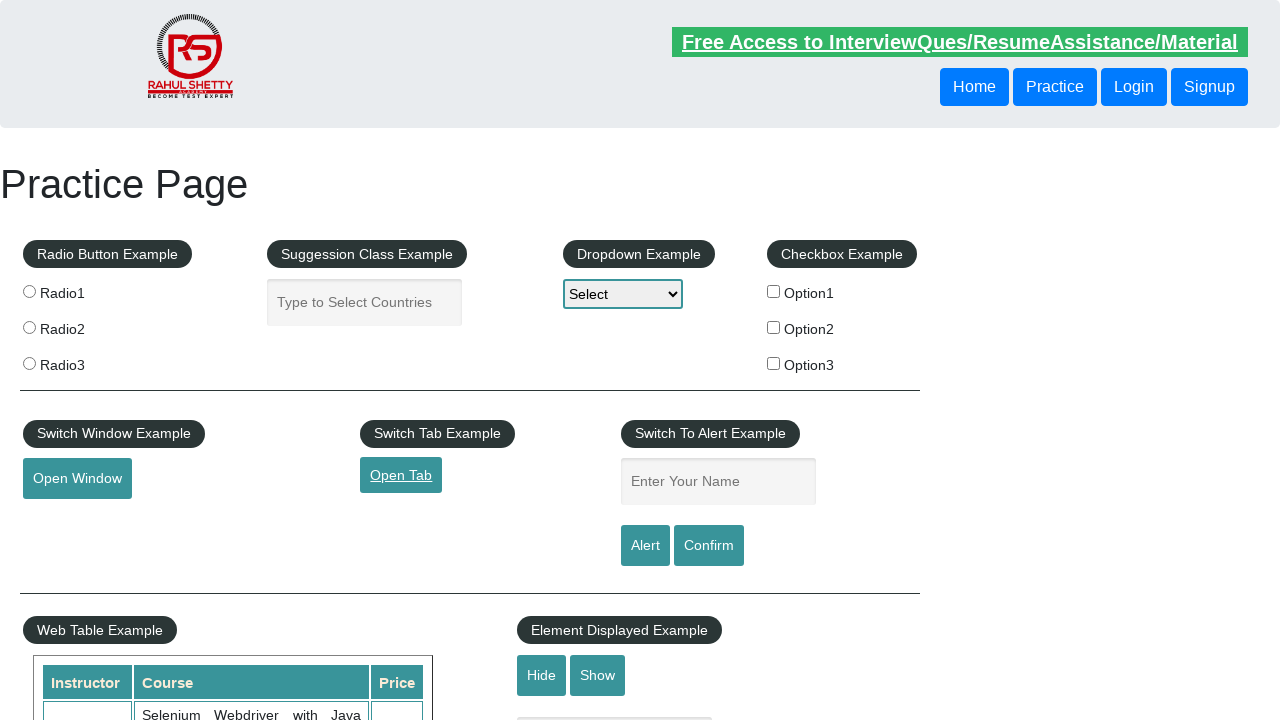

Captured new tab/page object after click
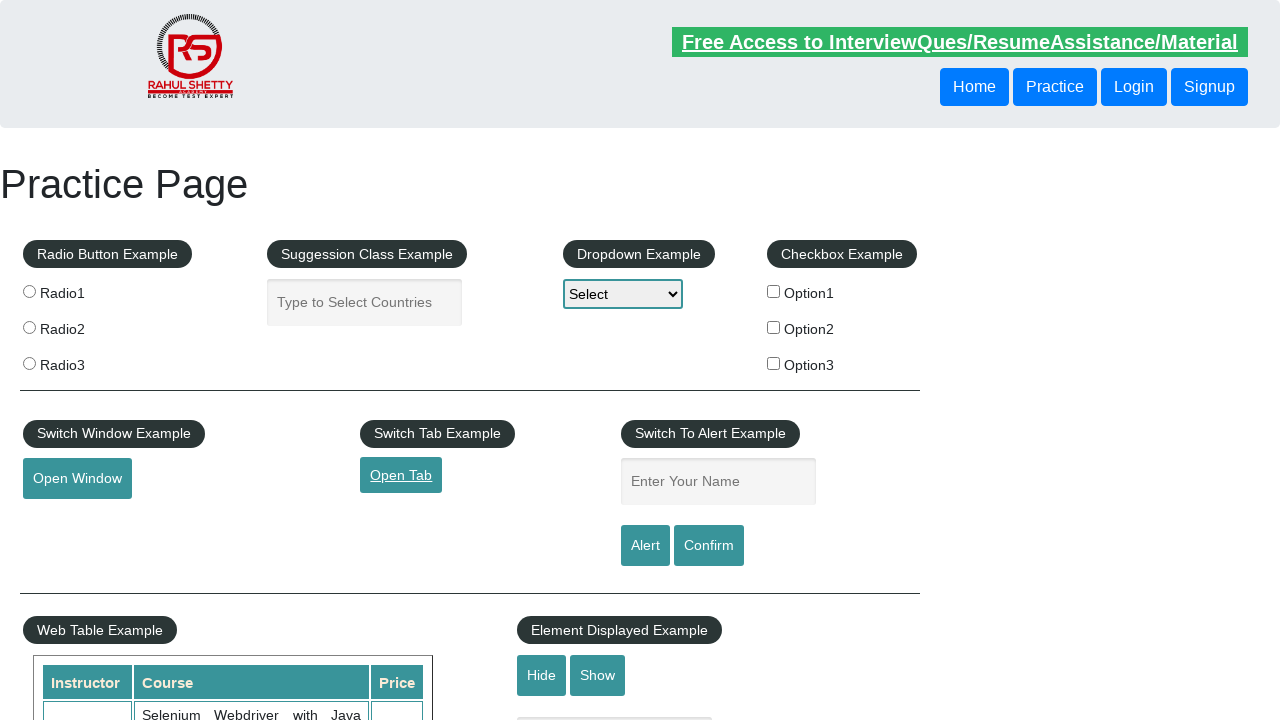

New tab page loaded successfully
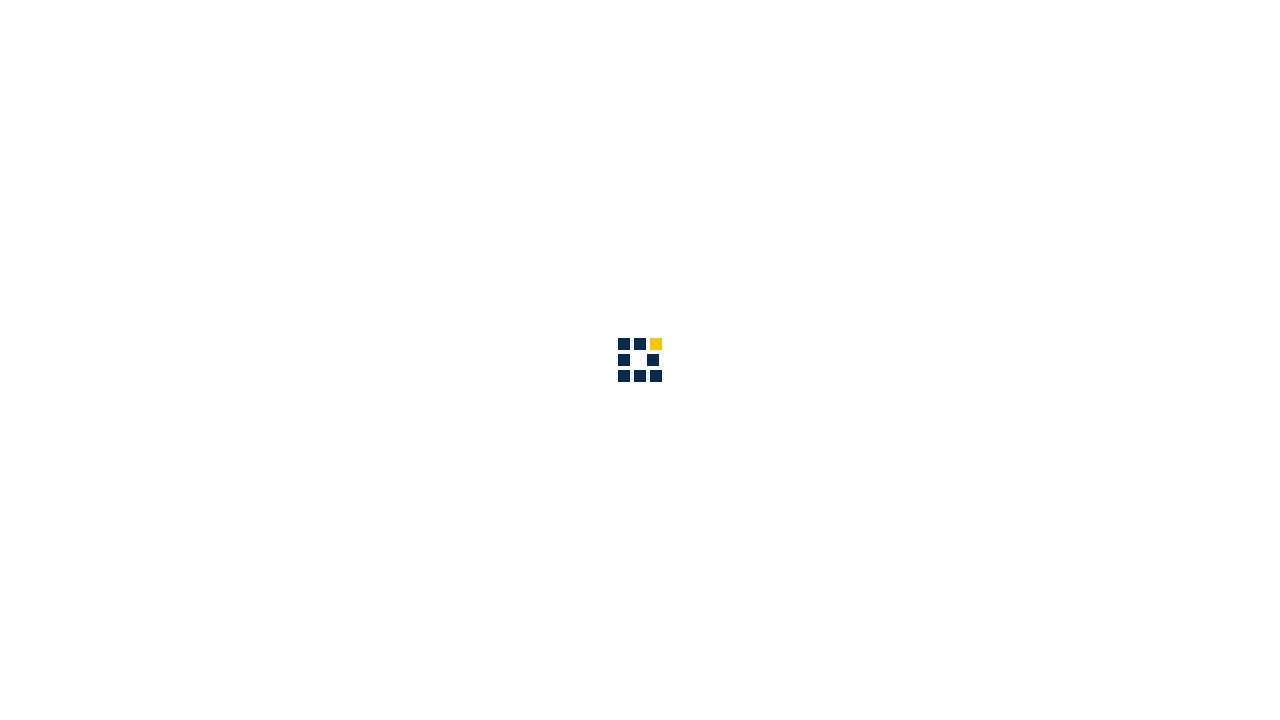

Verified new tab URL: https://www.qaclickacademy.com/
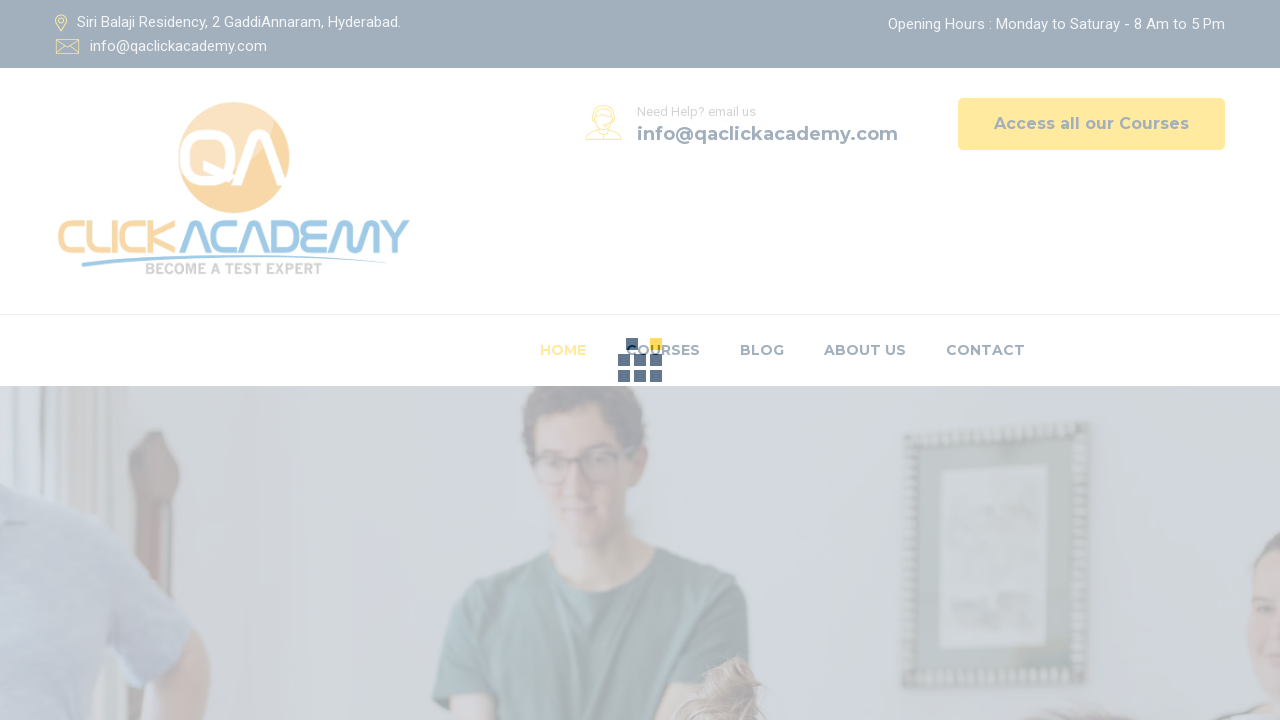

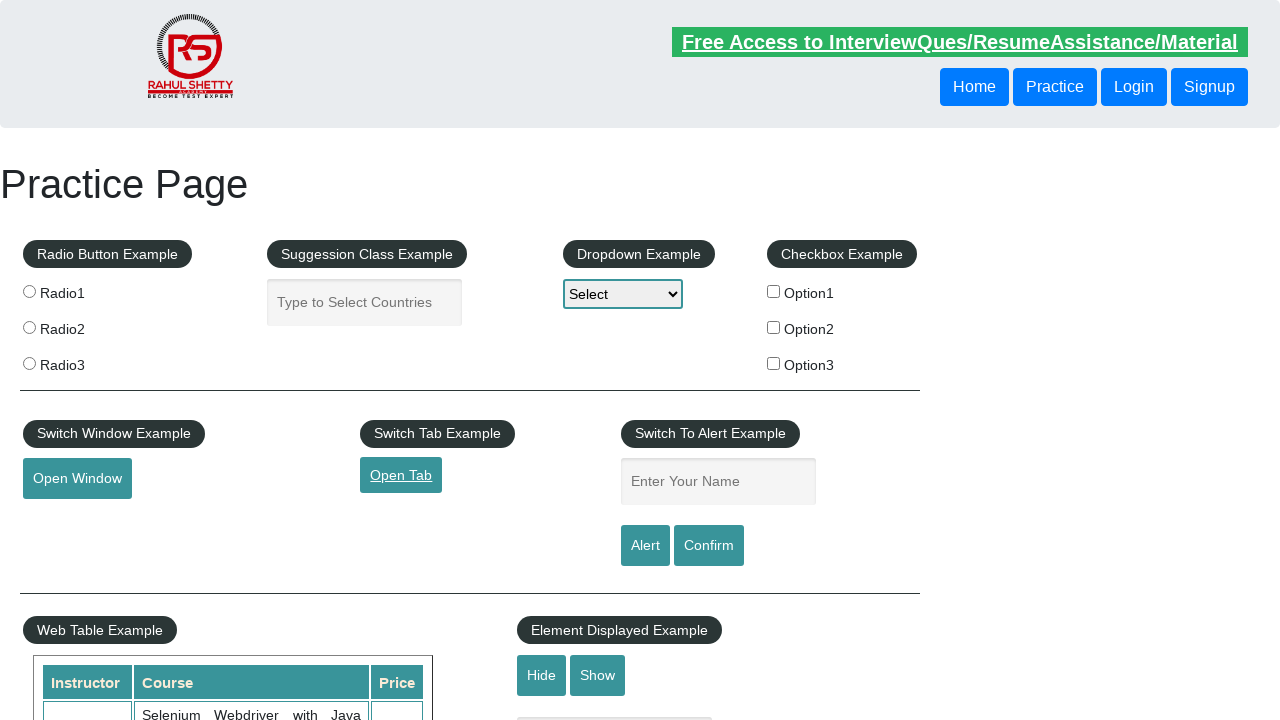